Tests the feedback form submission by filling all form fields and clicking the submit button, then verifying the success page loads

Starting URL: http://zero.webappsecurity.com/

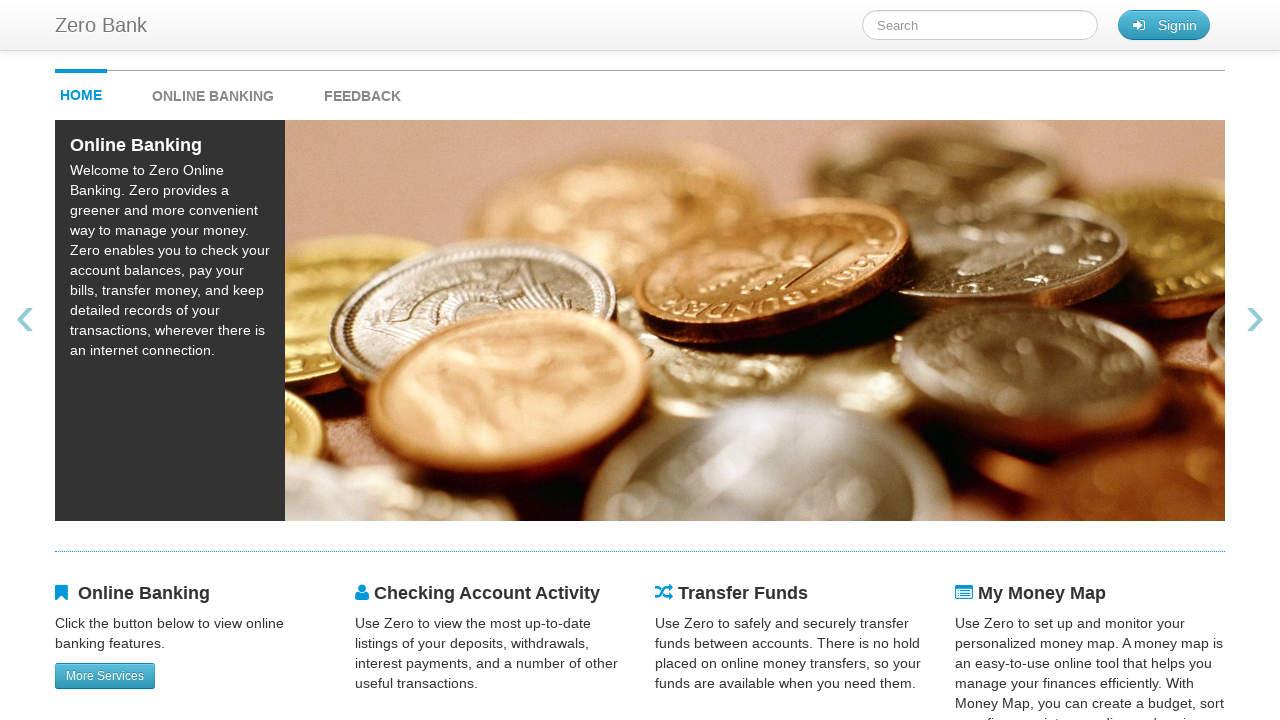

Clicked feedback link at (362, 91) on #feedback
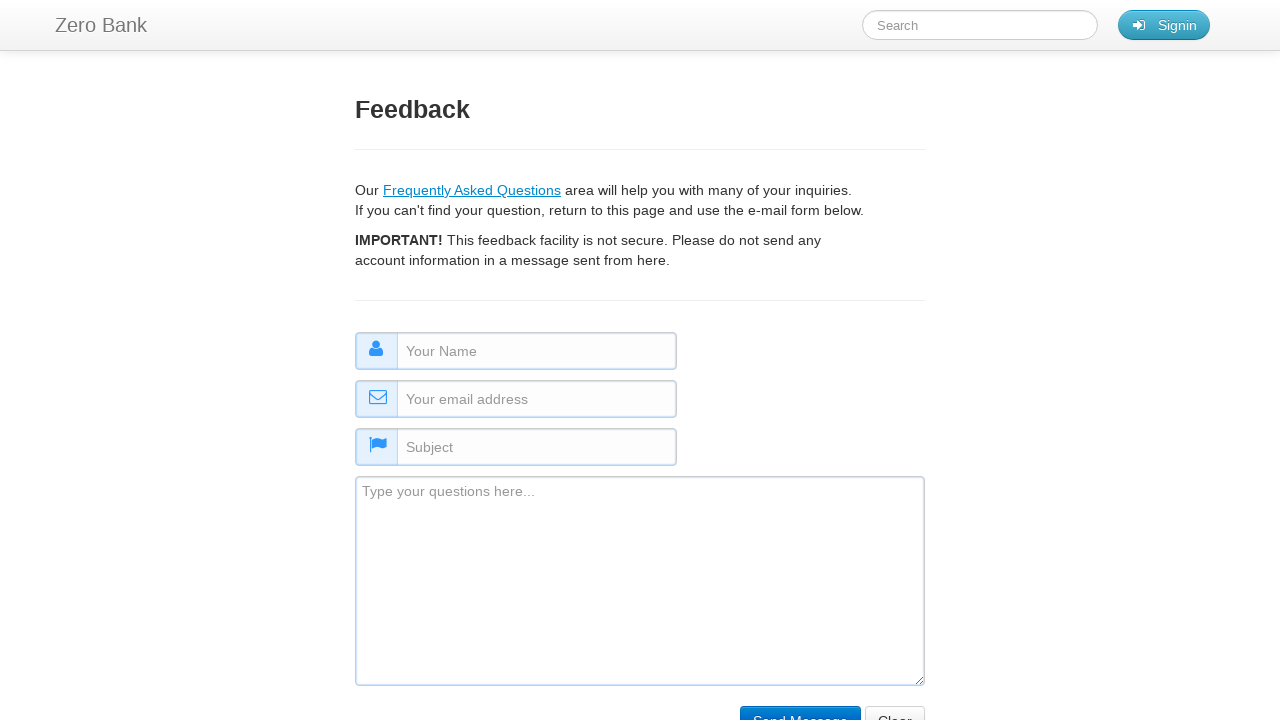

Feedback page loaded
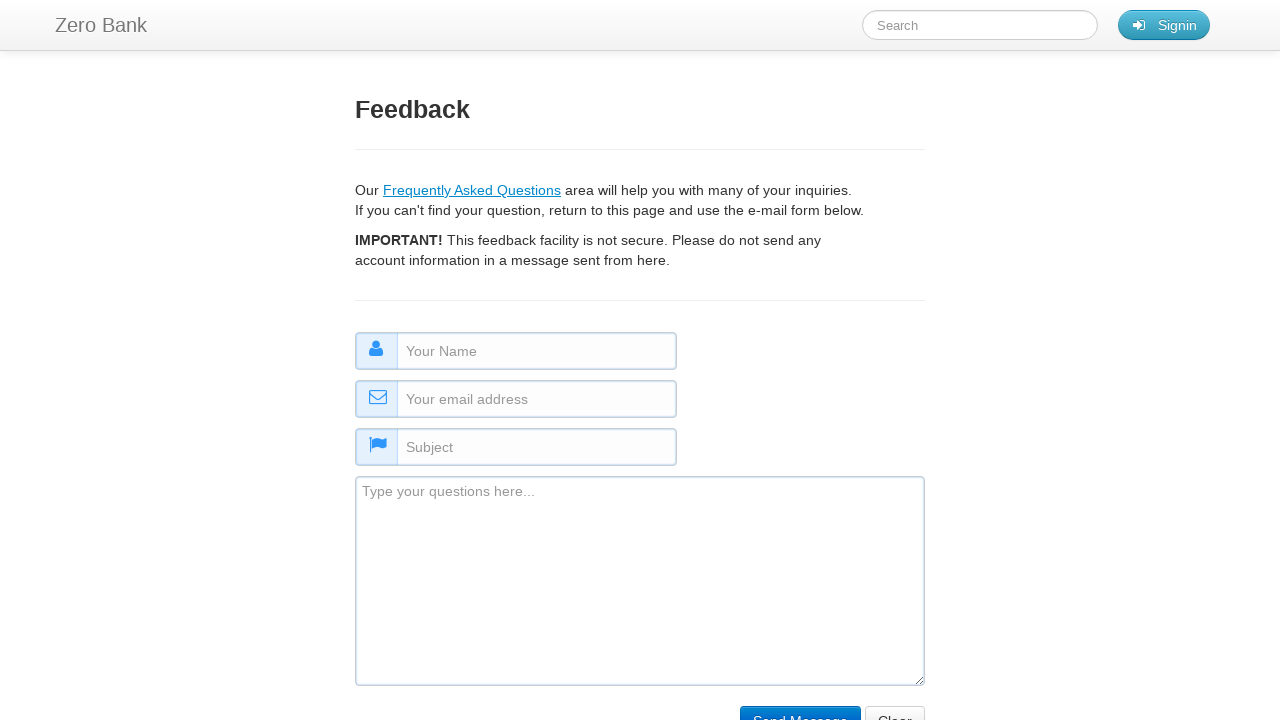

Filled name field with 'test name' on #name
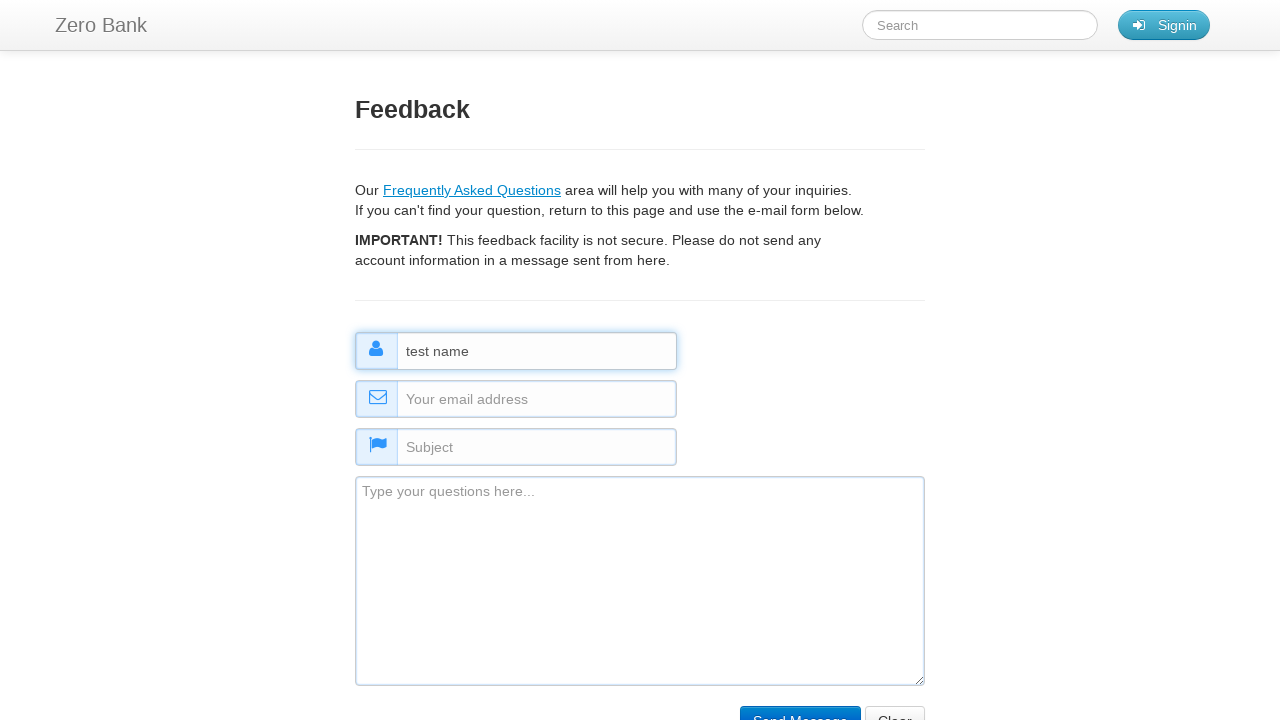

Filled email field with 'test.email.address@email.com' on #email
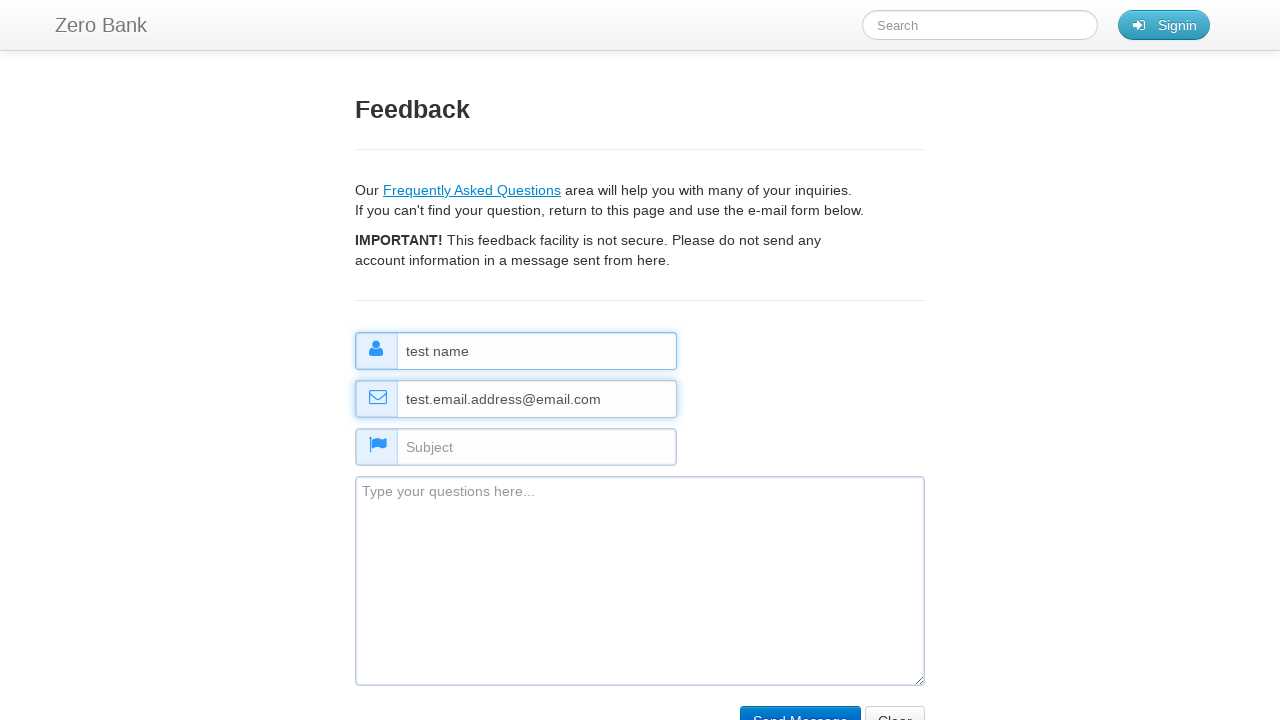

Filled subject field with 'test subject' on #subject
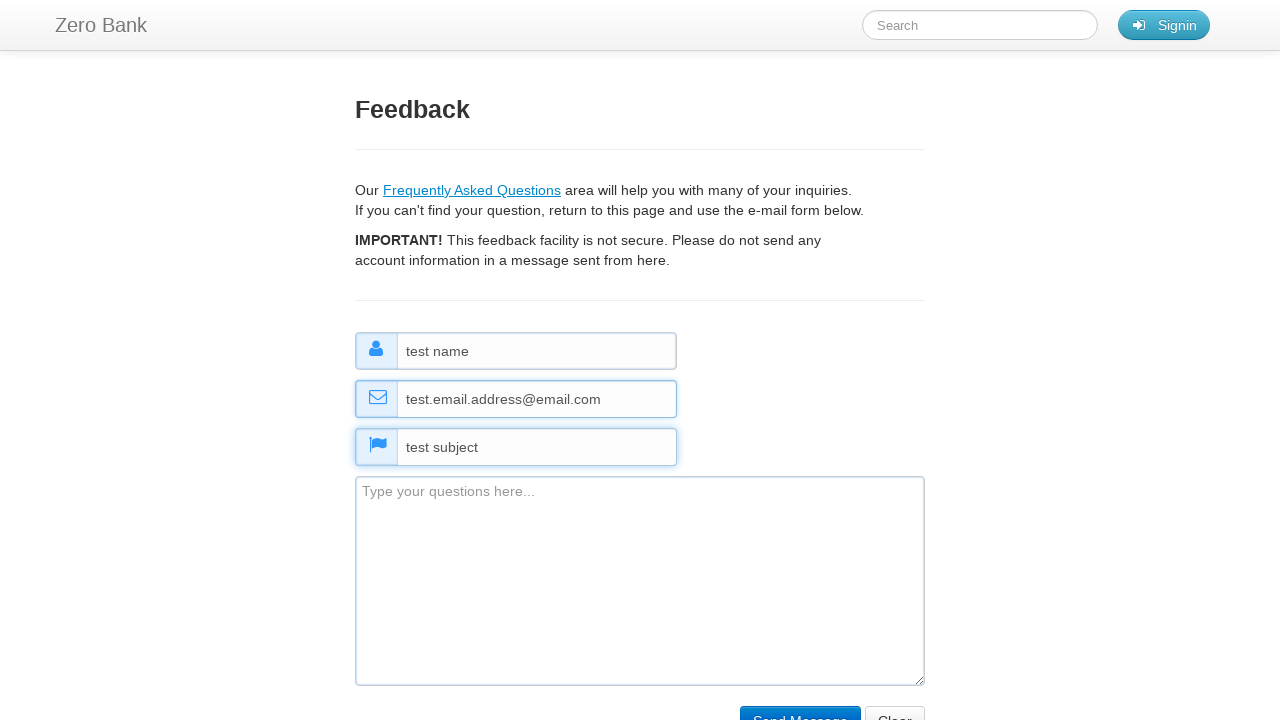

Filled comment field with 'test comment' on #comment
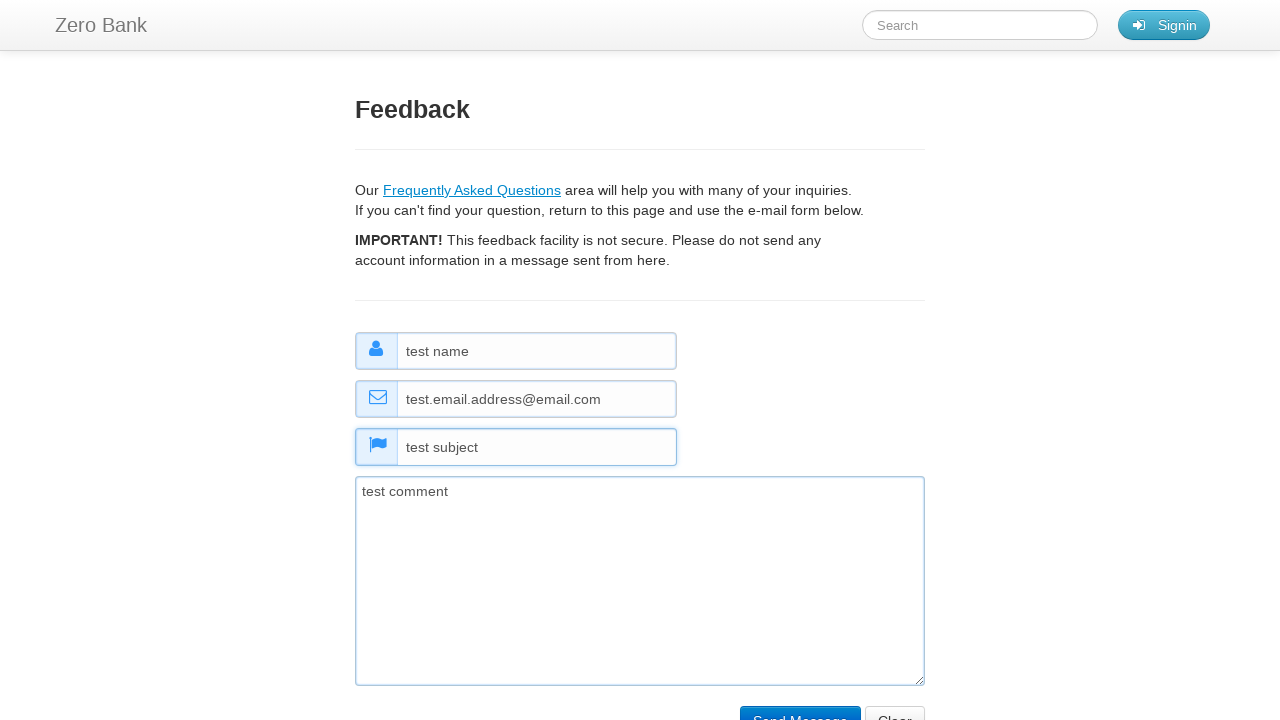

Clicked Send Message button to submit feedback form at (800, 705) on input[value='Send Message']
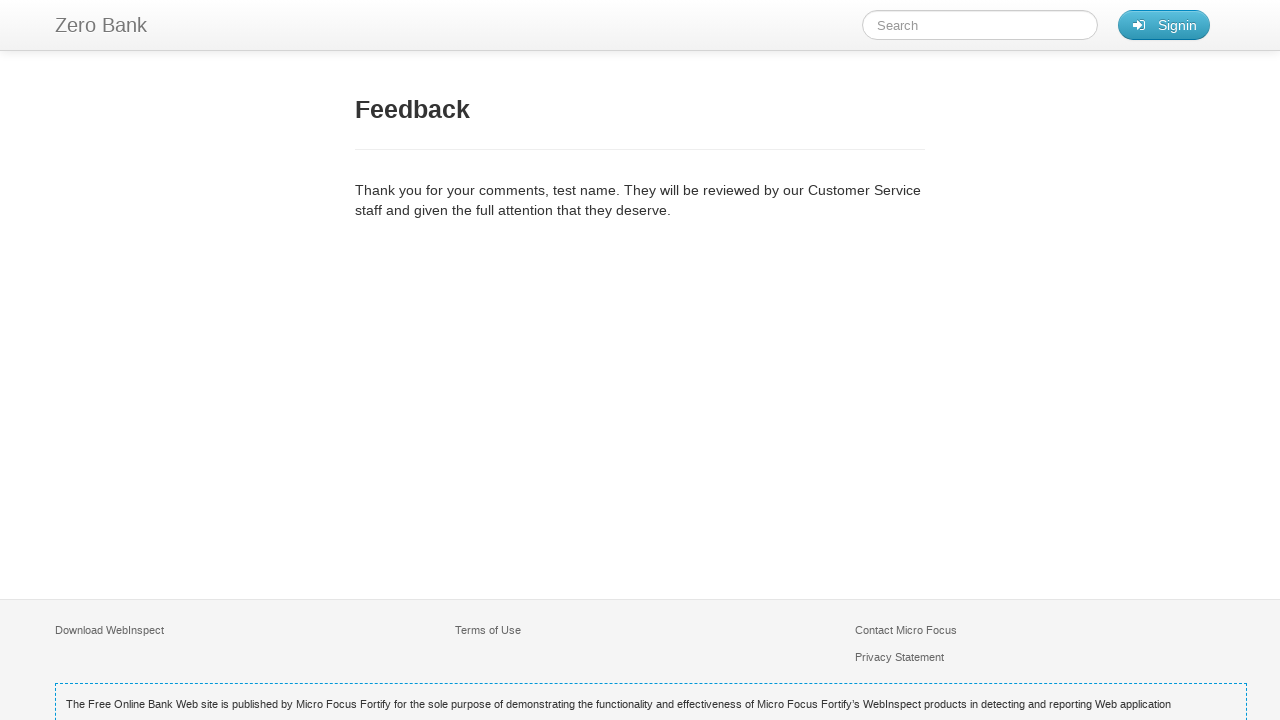

Success page loaded at sendFeedback.html
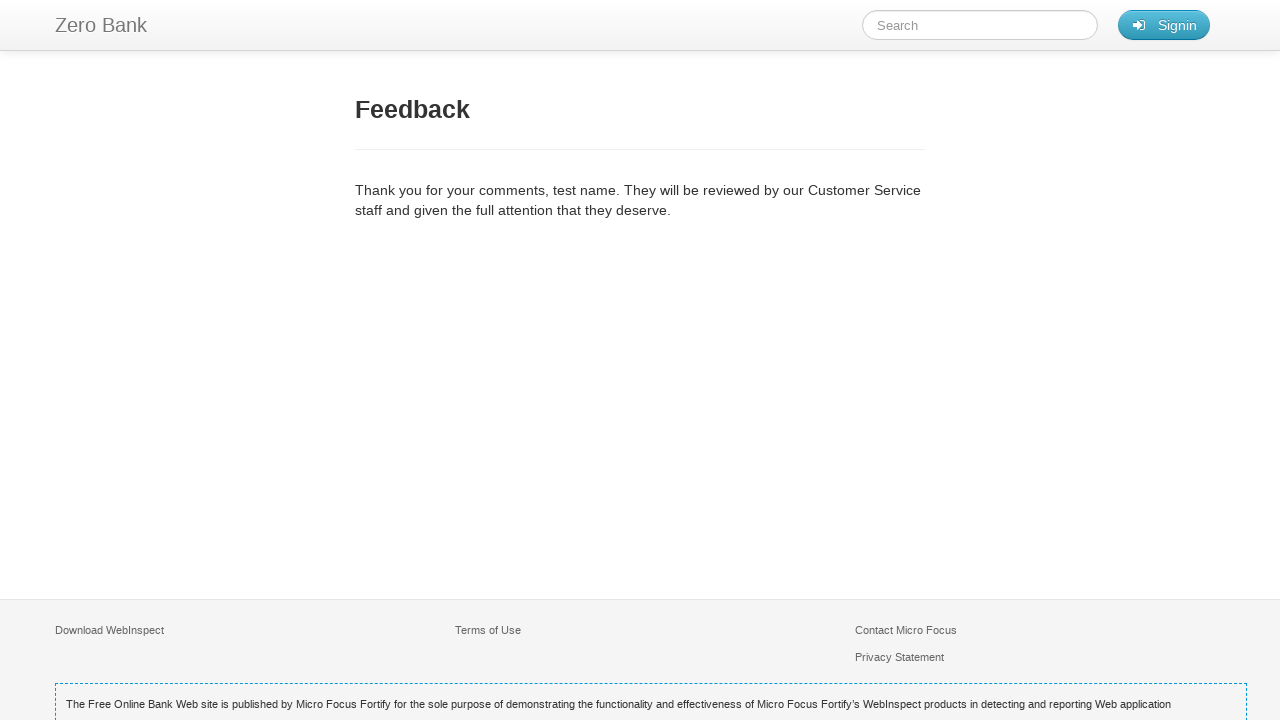

Feedback success title element is visible
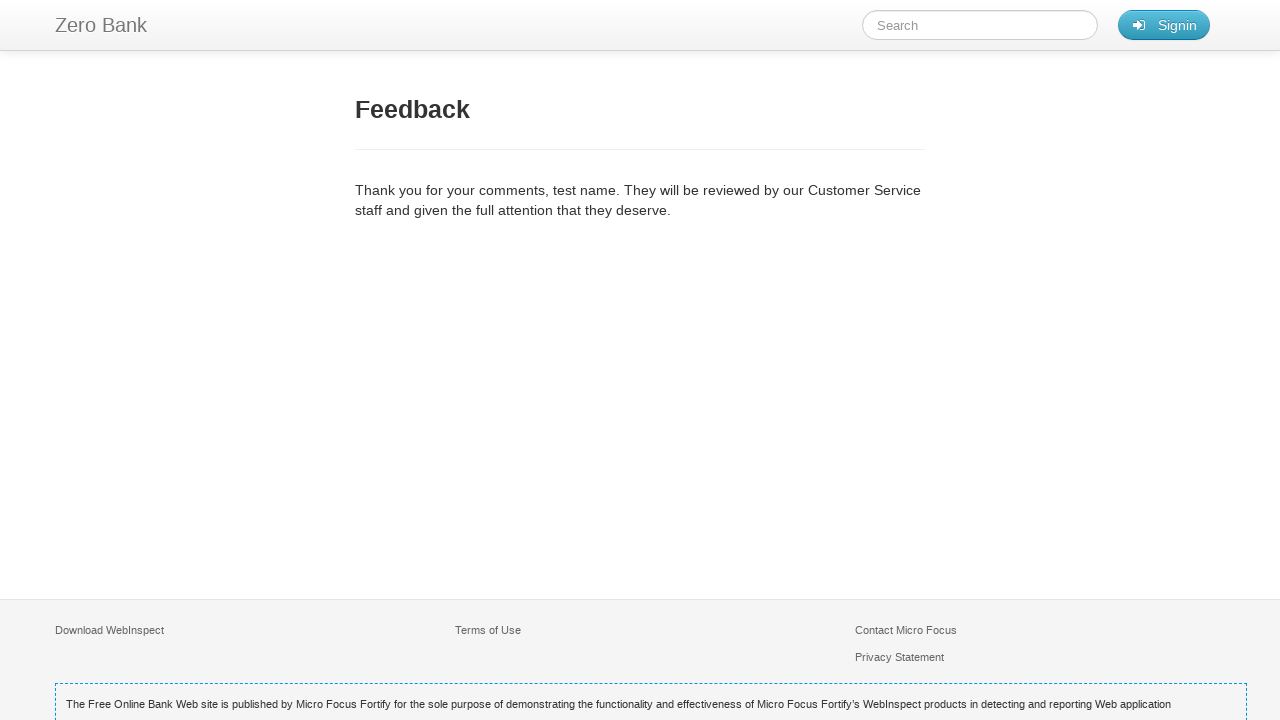

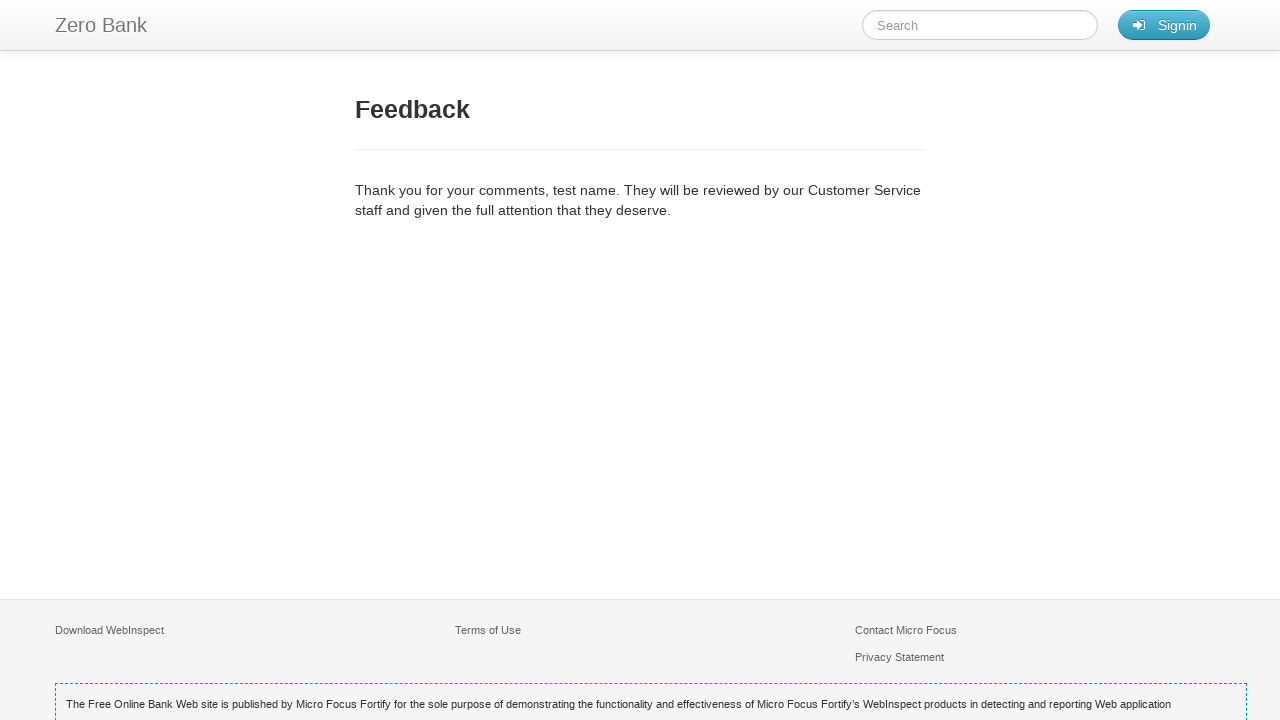